Tests that the job title field shows a required field error when clicked and then blurred without input

Starting URL: https://www.haptik.ai/request-demo

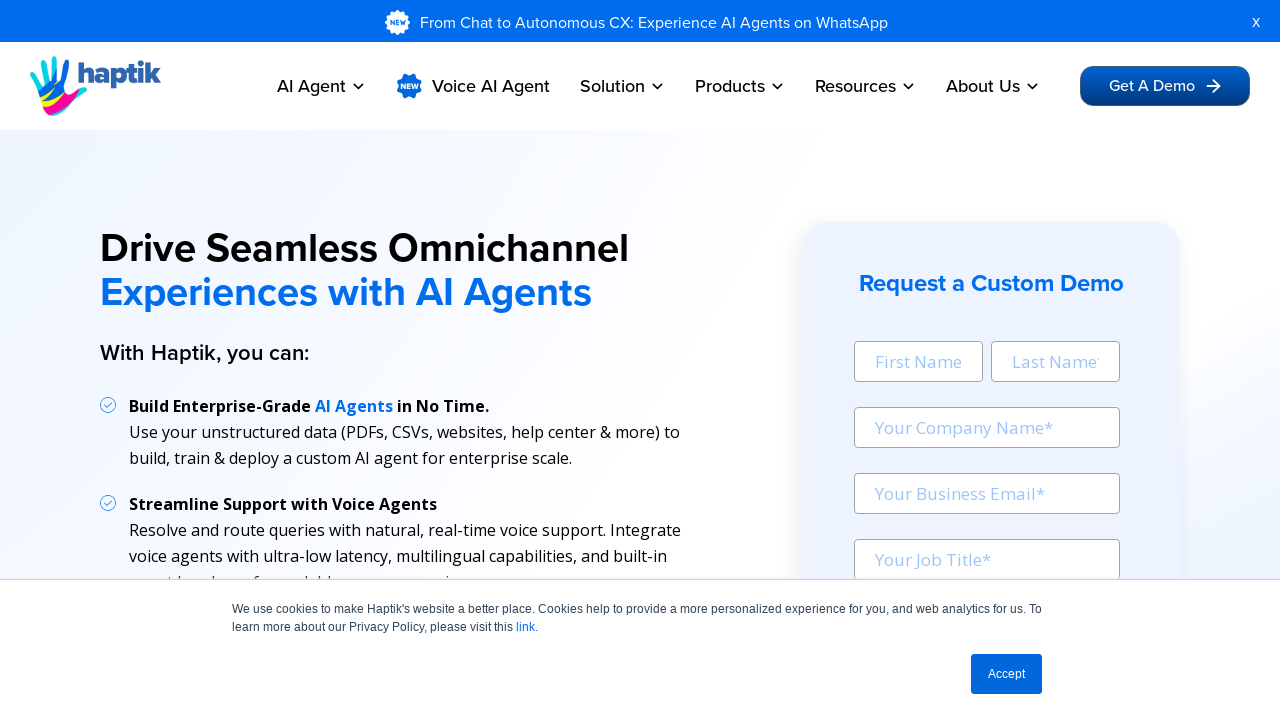

Clicked on job title field at (987, 560) on internal:attr=[placeholder="Your Job Title*"i]
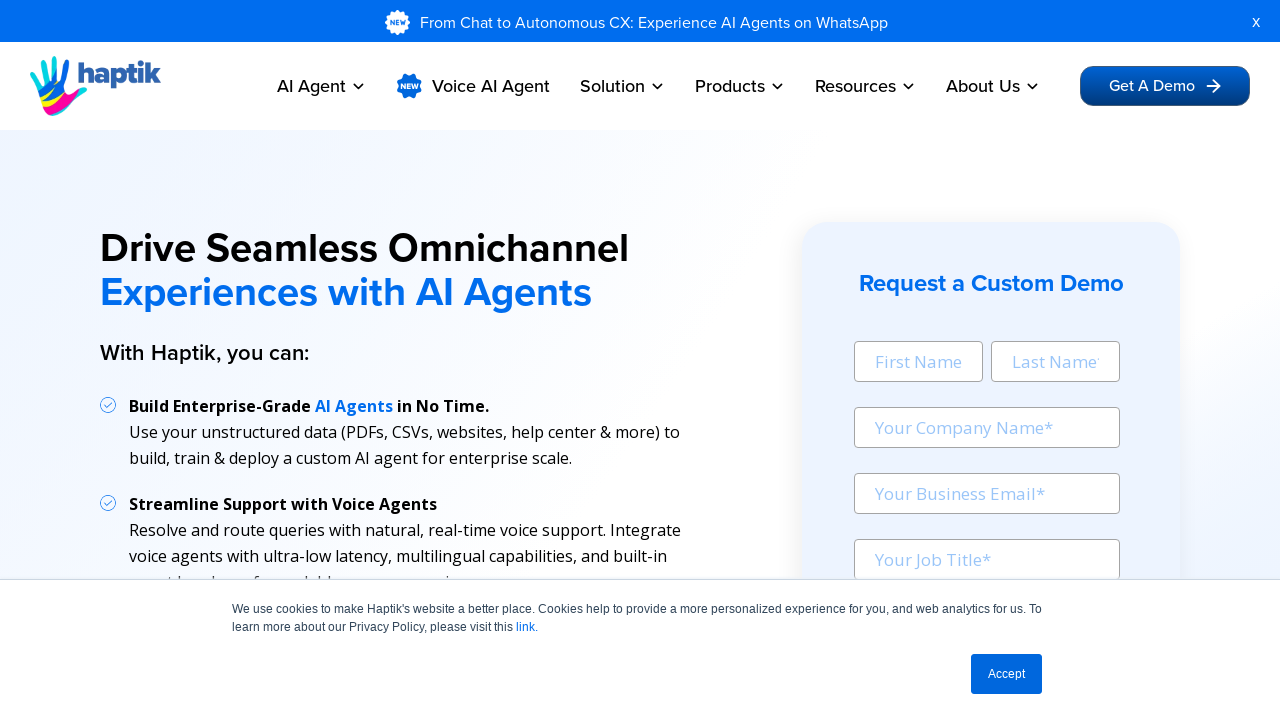

Blurred job title field to trigger validation
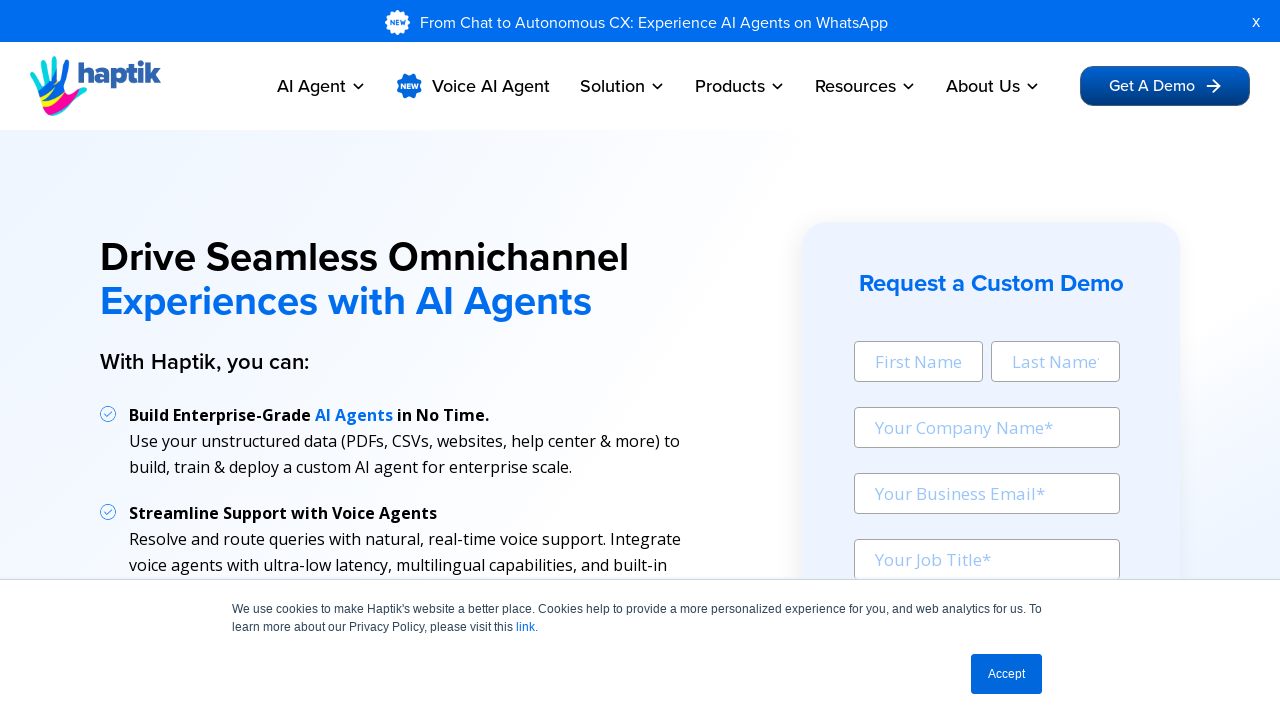

Verified job title field has 'hs-input invalid error' class
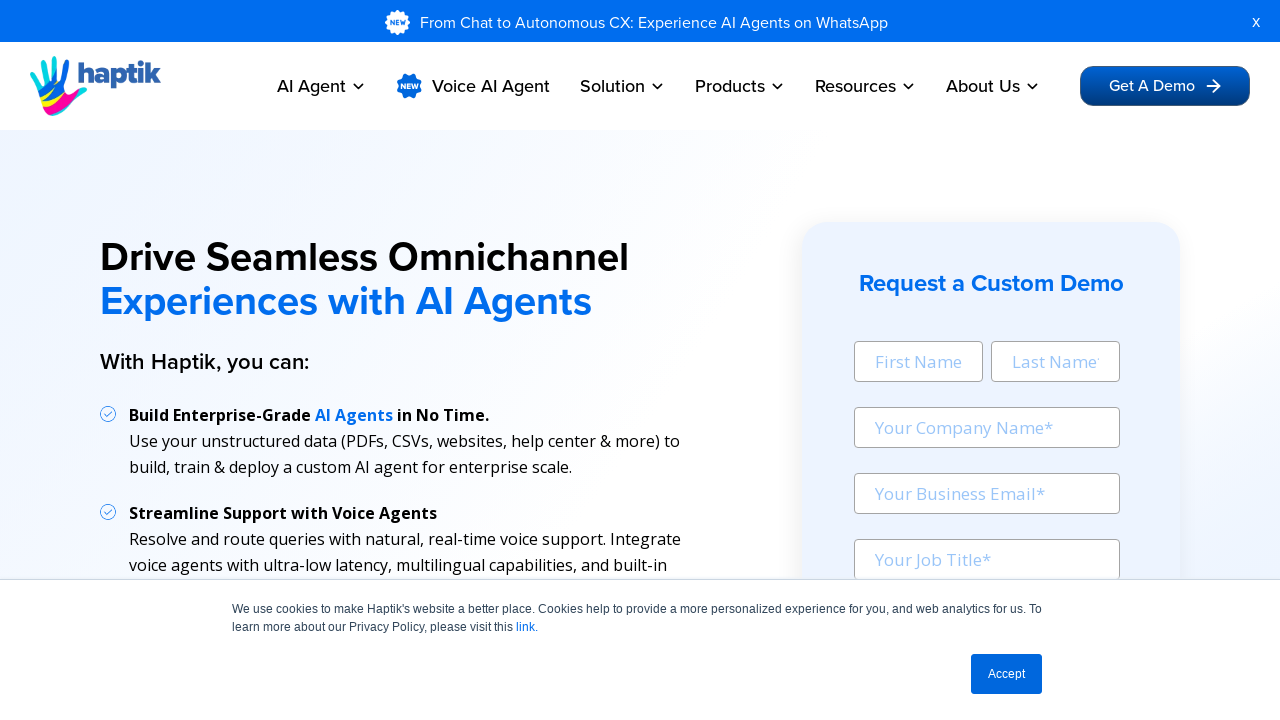

Verified error message 'Please complete this required field.' is displayed
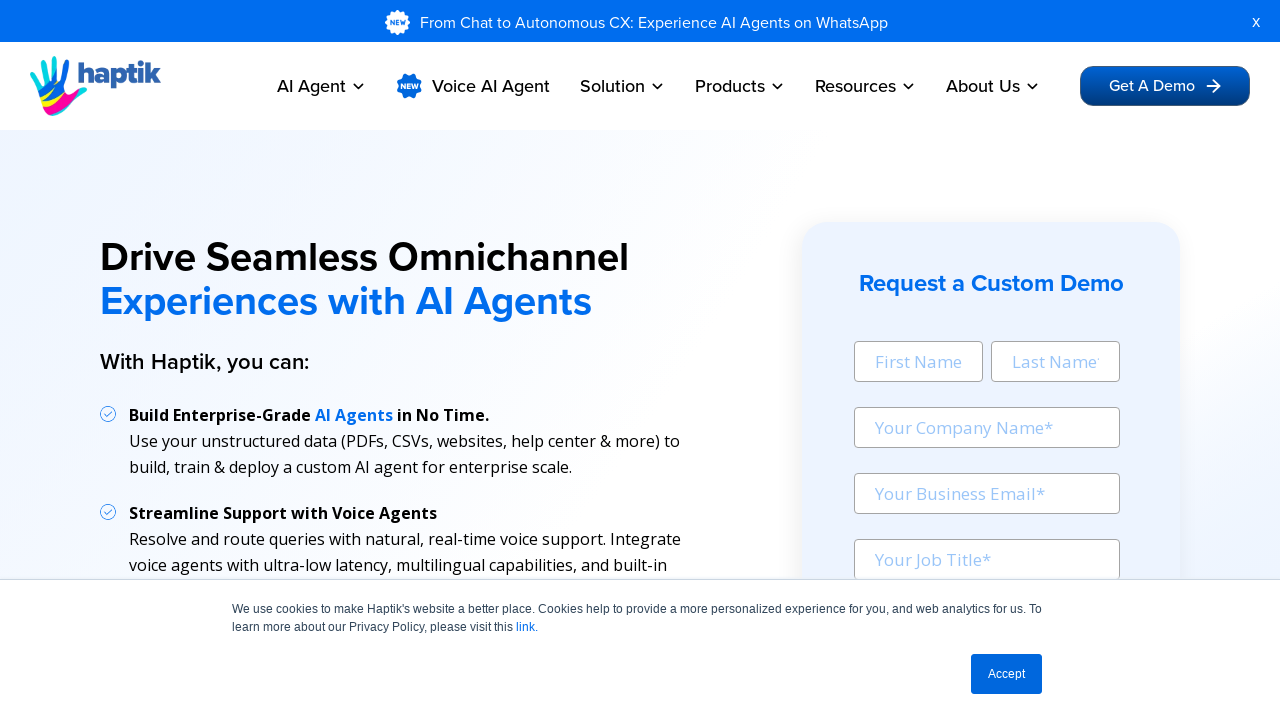

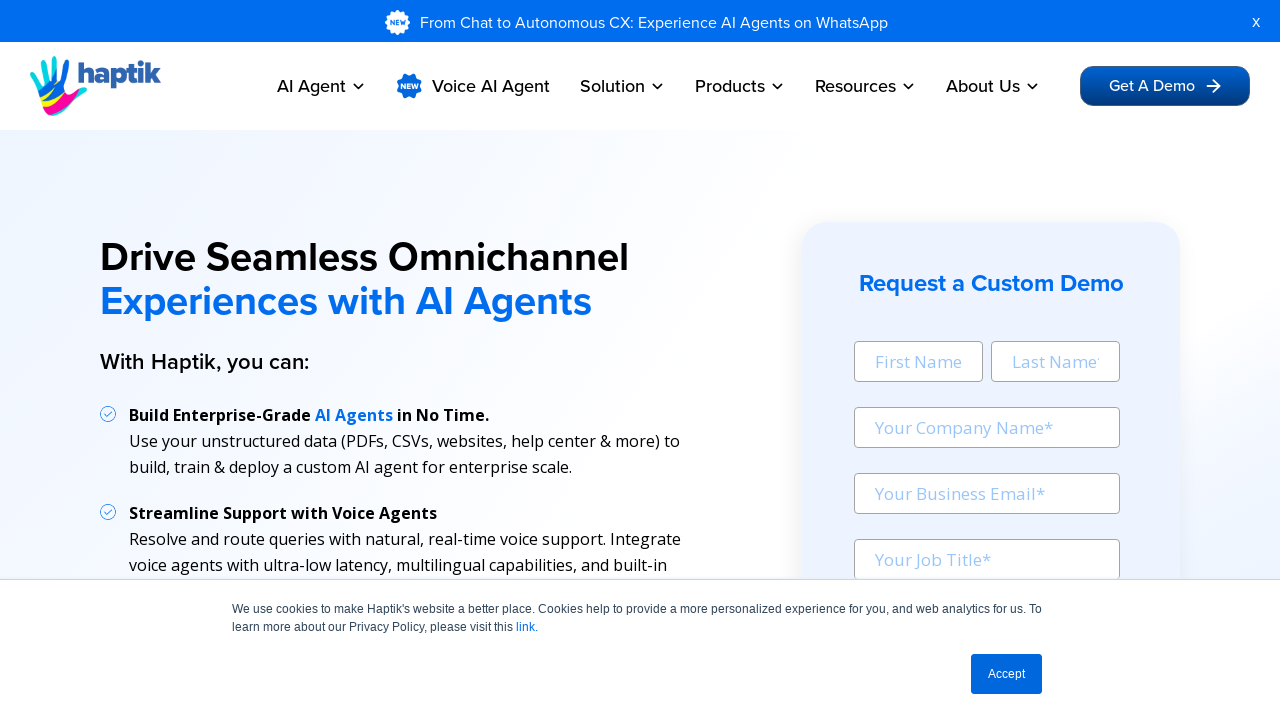